Tests clicking the timer alert button which triggers a JavaScript alert after a 5-second delay, then accepts it

Starting URL: https://demoqa.com/alerts

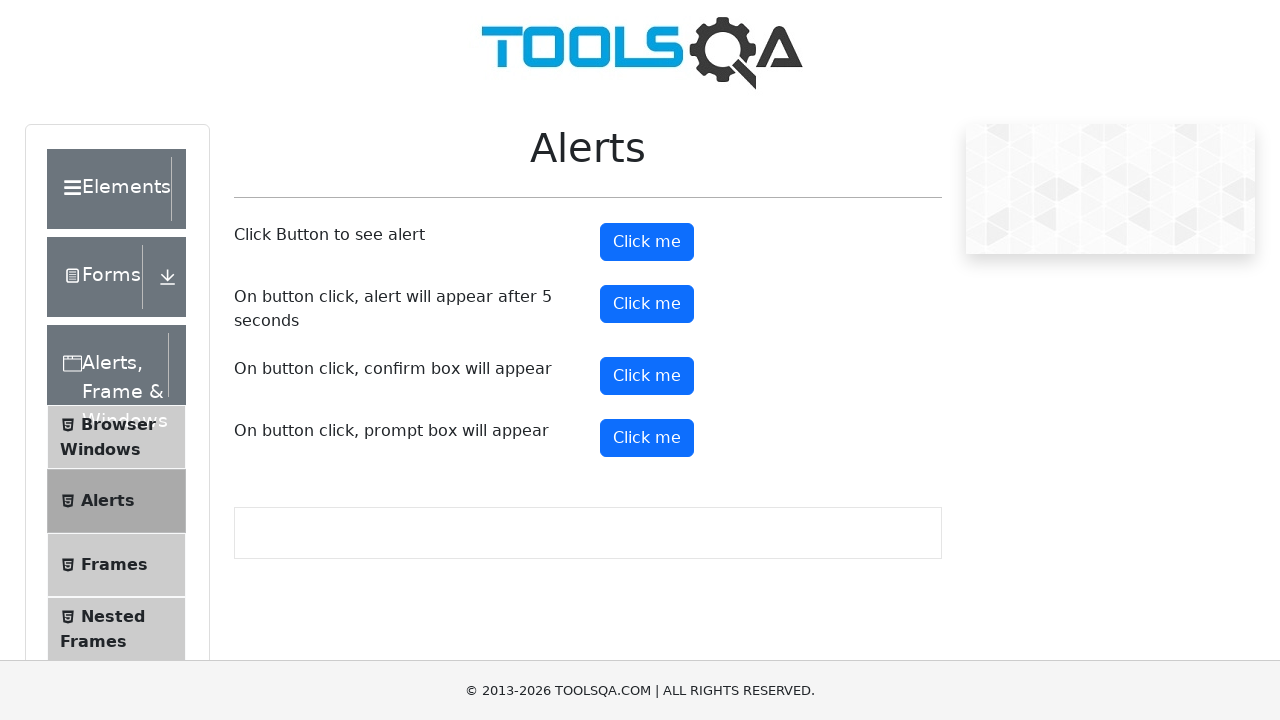

Set up dialog handler to automatically accept alerts
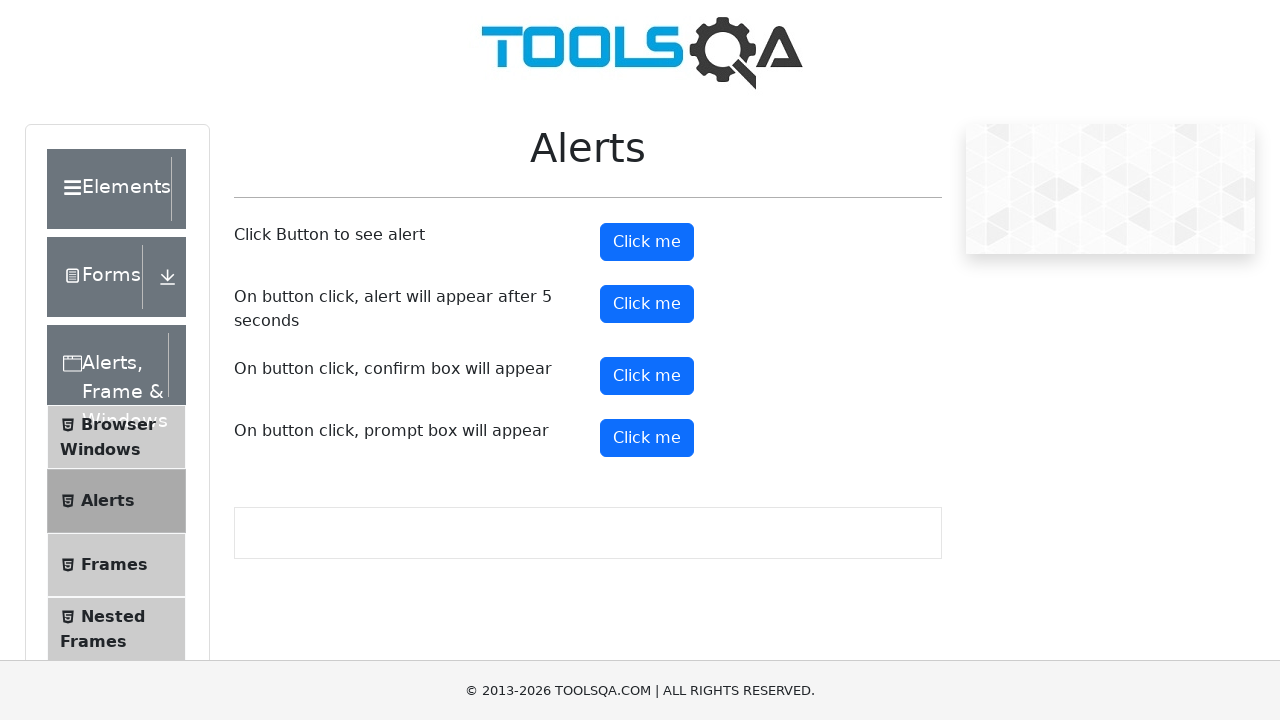

Clicked the timer alert button at (647, 304) on #timerAlertButton
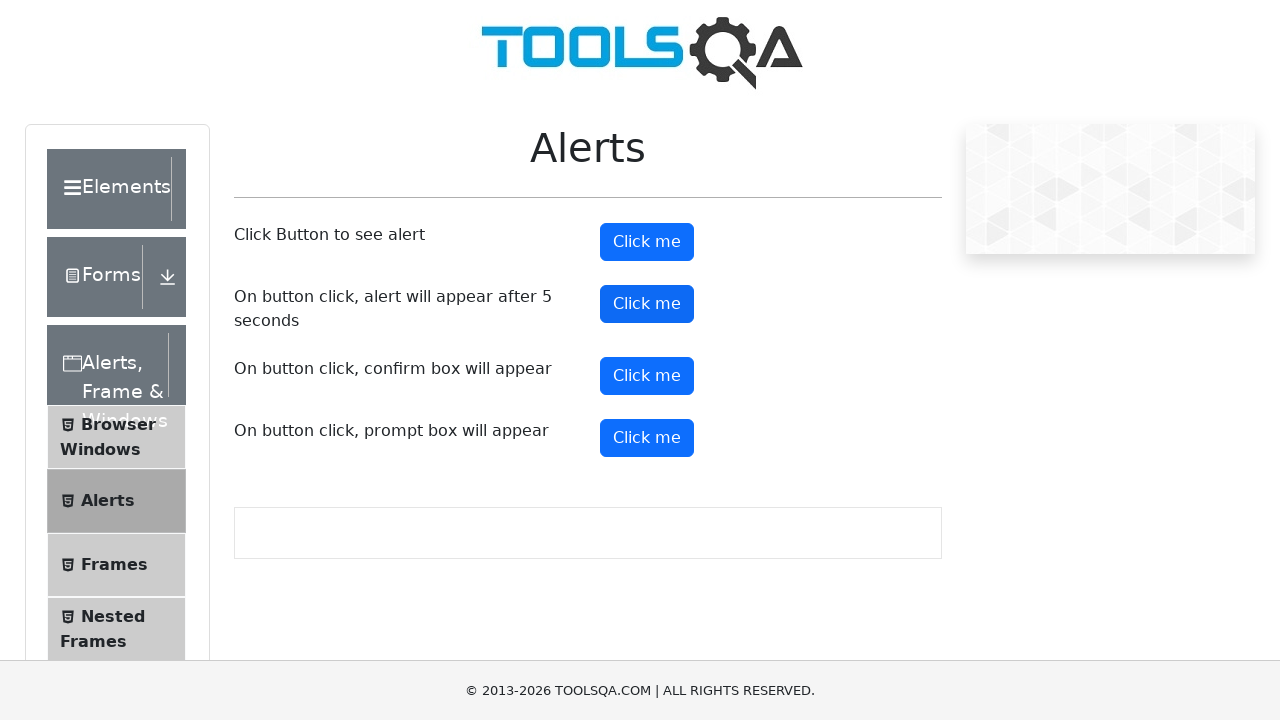

Waited 6 seconds for the JavaScript alert to appear and be accepted
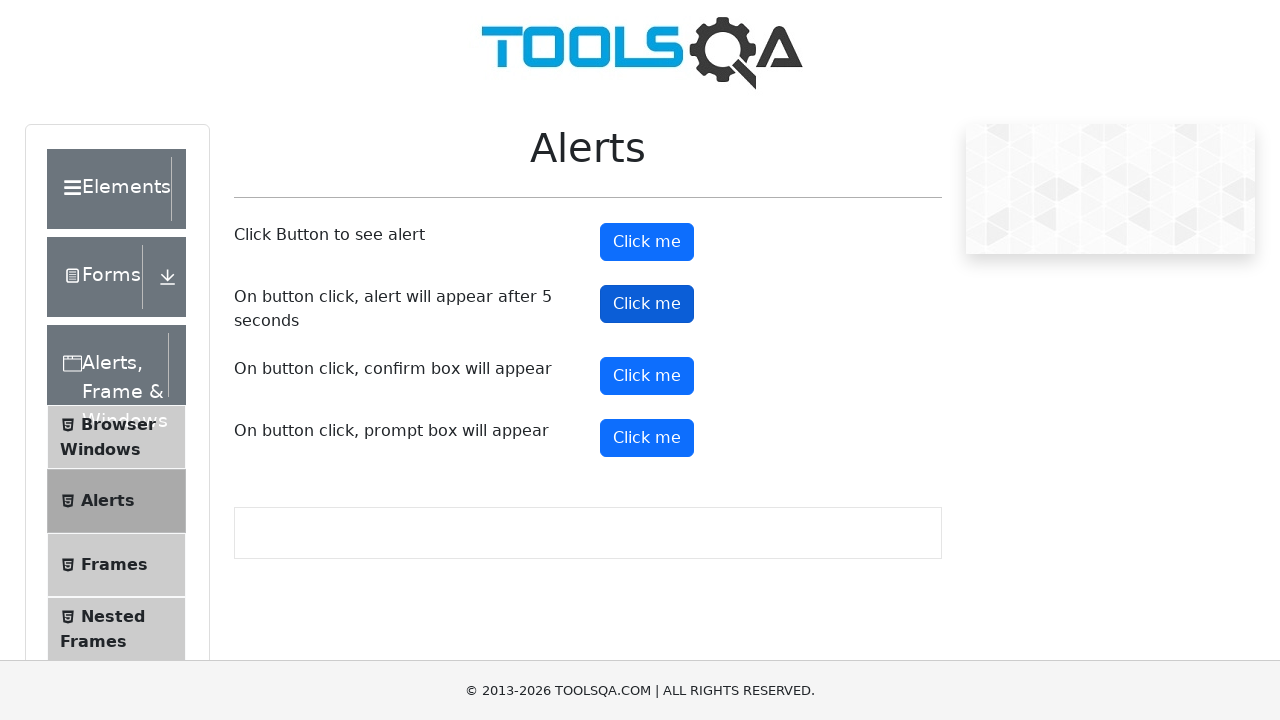

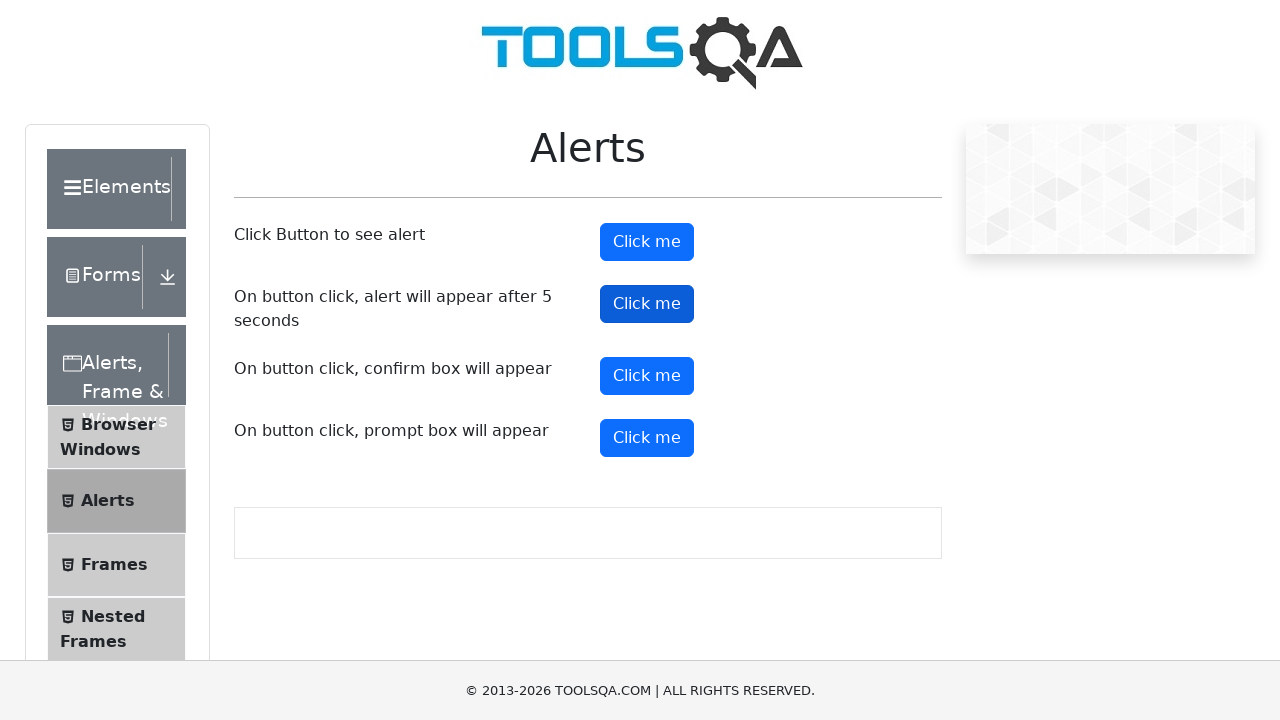